Tests browsing languages starting with letter J by navigating through Browse Languages menu and clicking on J link

Starting URL: http://99-bottles-of-beer.net/lyrics.html

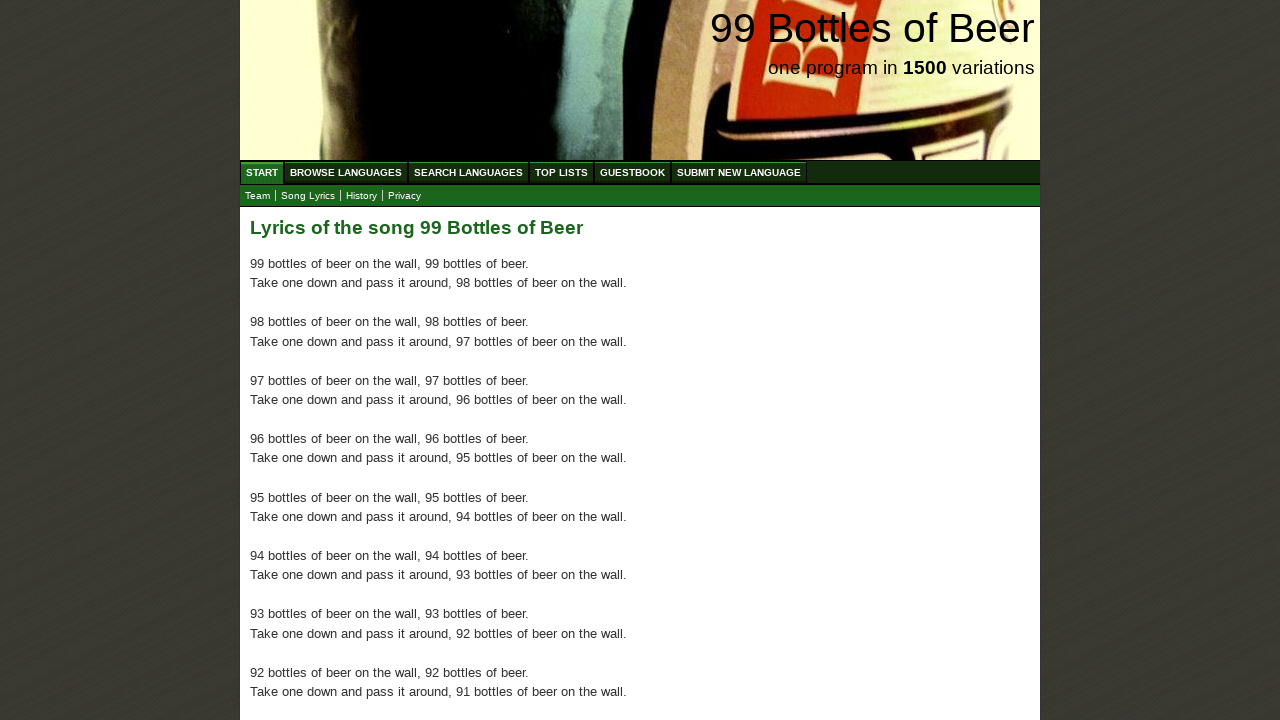

Clicked on Browse Languages menu at (346, 172) on xpath=//ul[@id='menu']/li/a[@href='/abc.html']
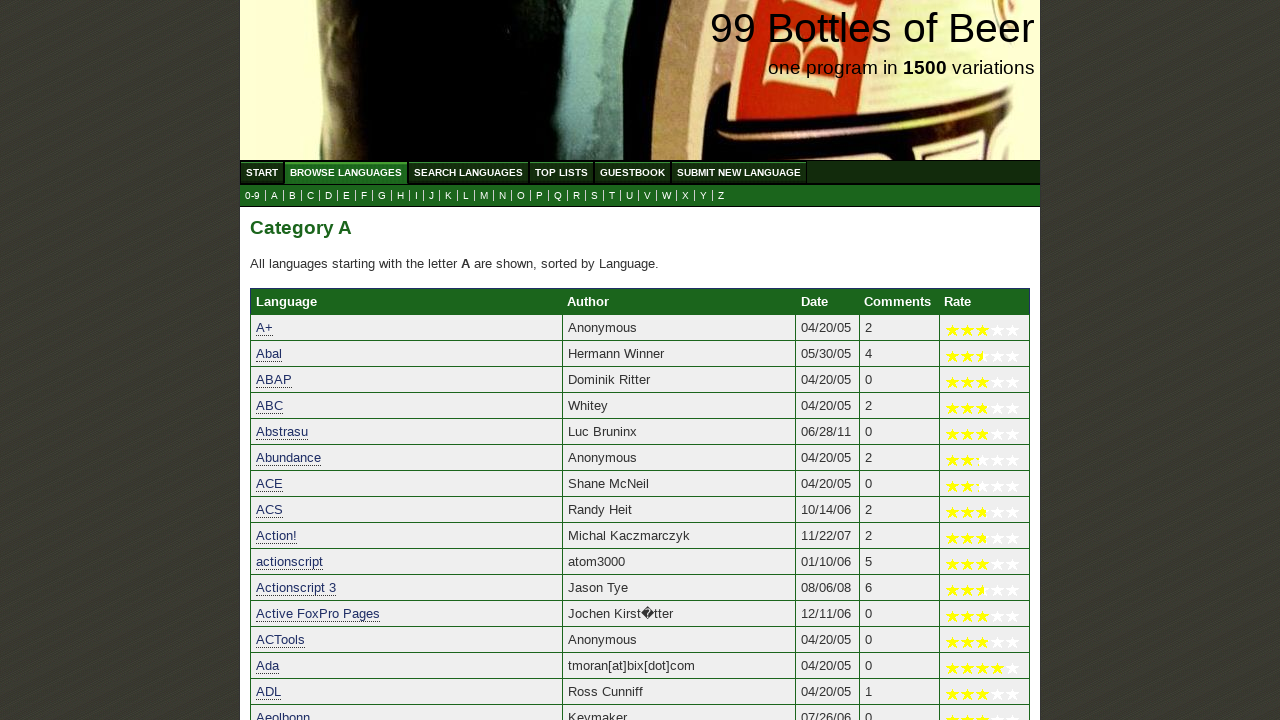

Clicked on J link to browse languages starting with J at (432, 196) on xpath=//a[@href='j.html']
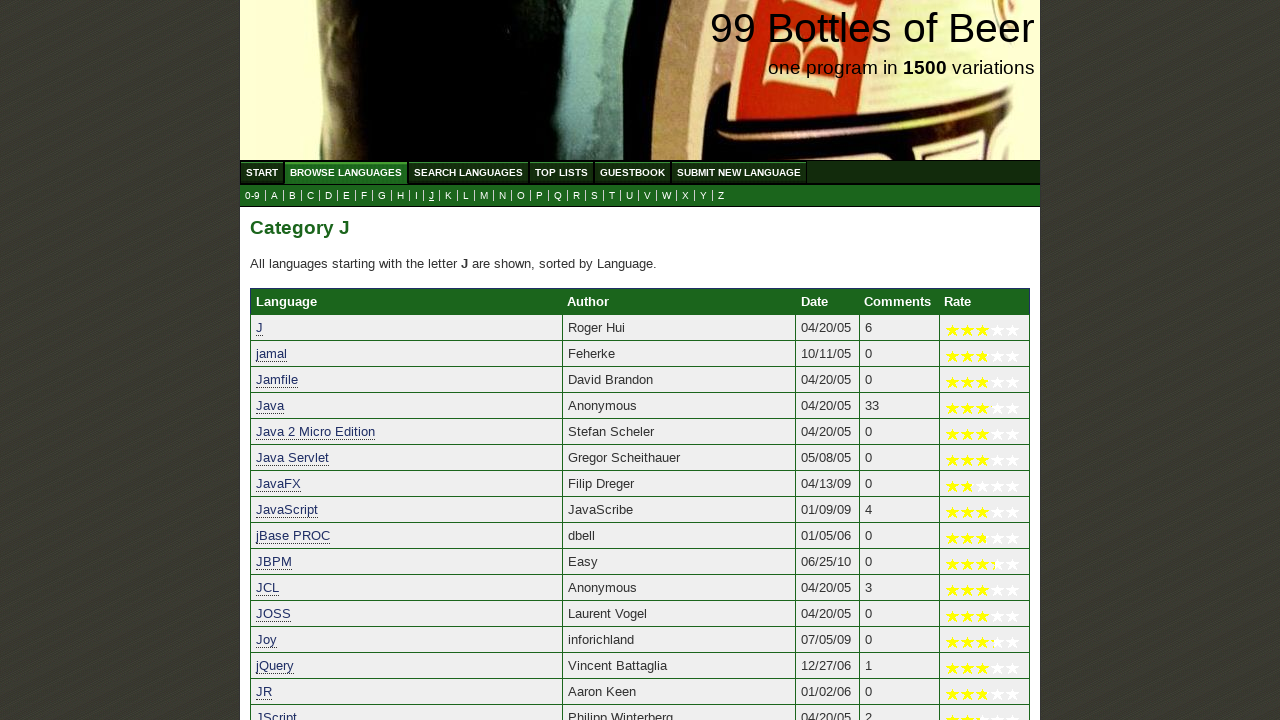

Content loaded and main section with languages starting with J is visible
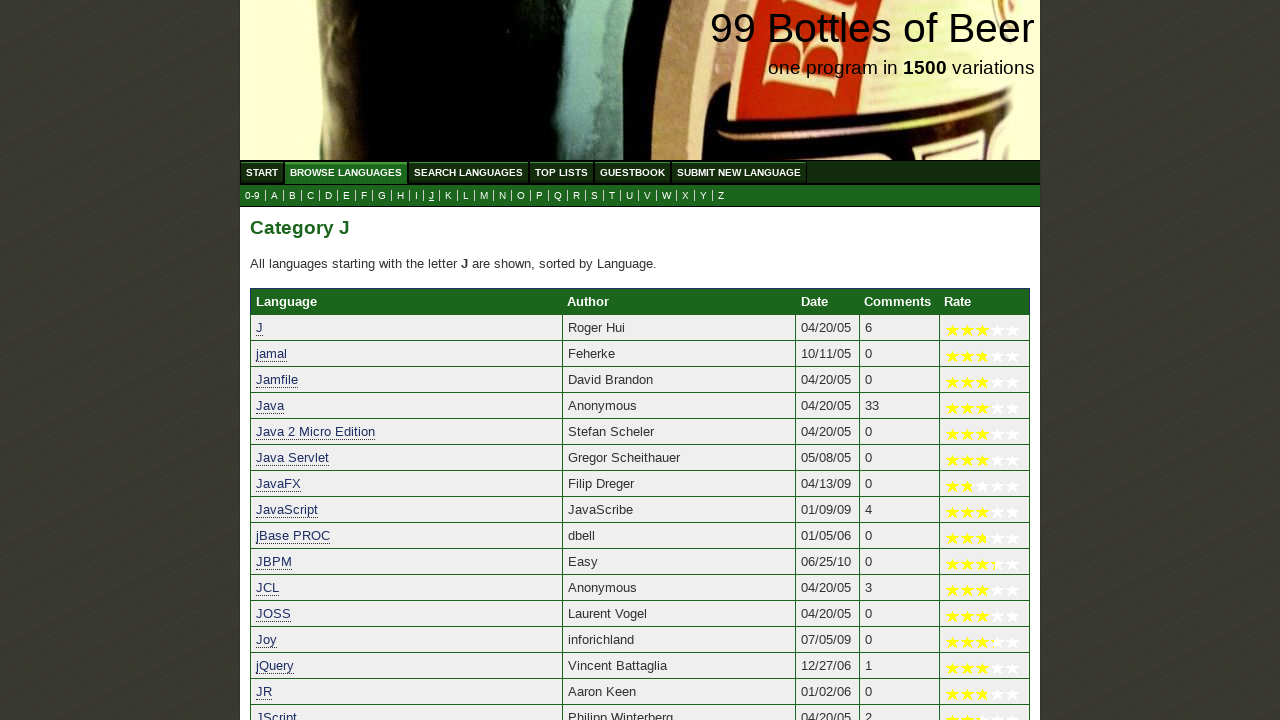

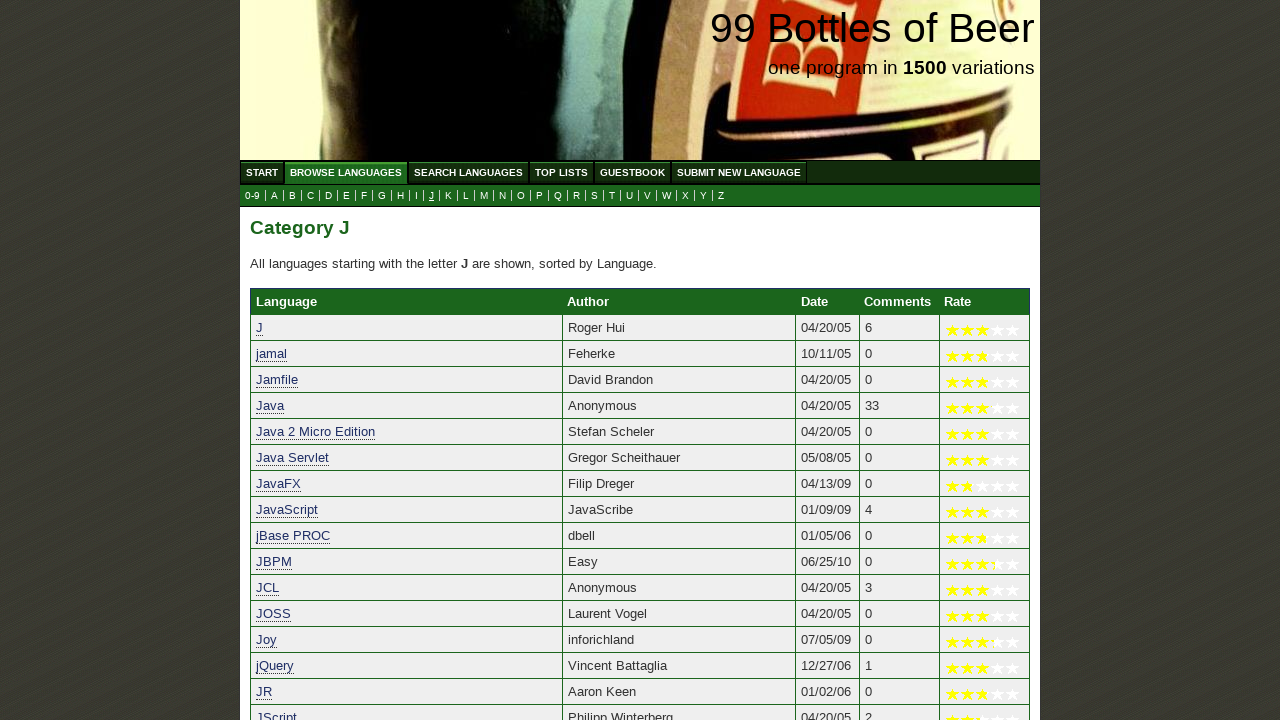